Tests searching for Brocolli product, incrementing quantity, and adding it to cart on a grocery shopping website

Starting URL: https://rahulshettyacademy.com/seleniumPractise/#/

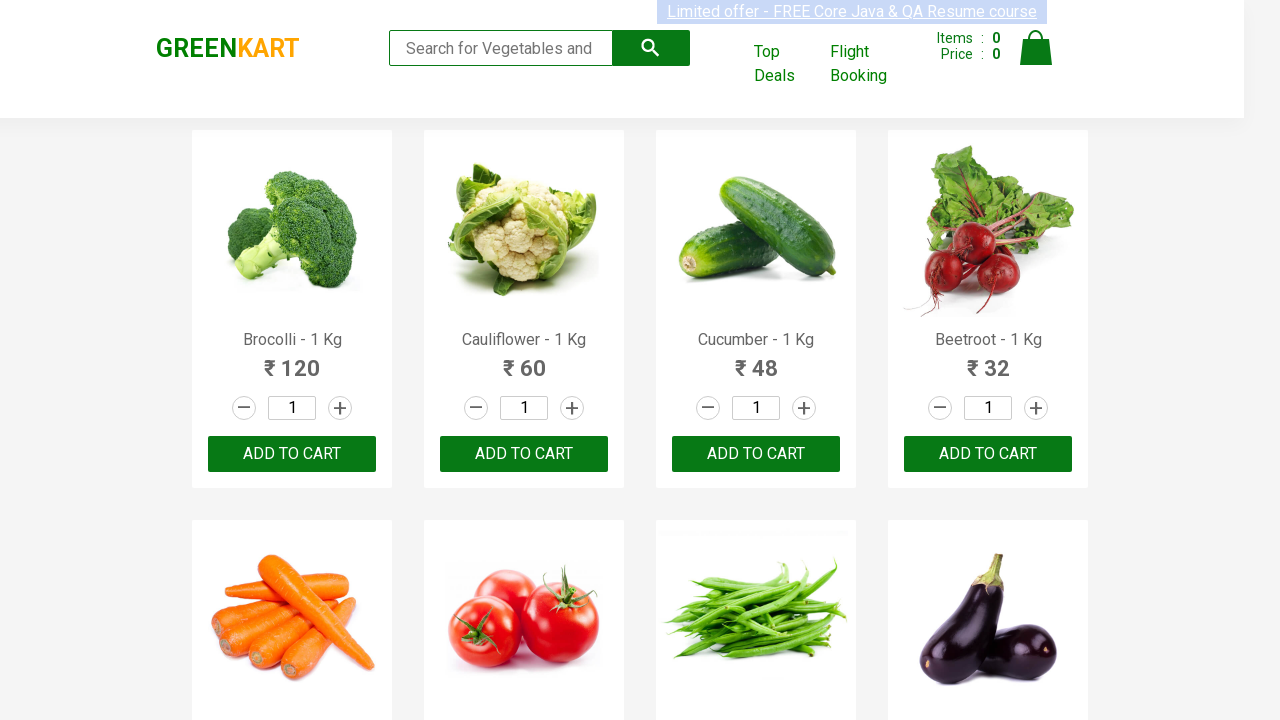

Filled search box with 'Brocolli' on .search-keyword
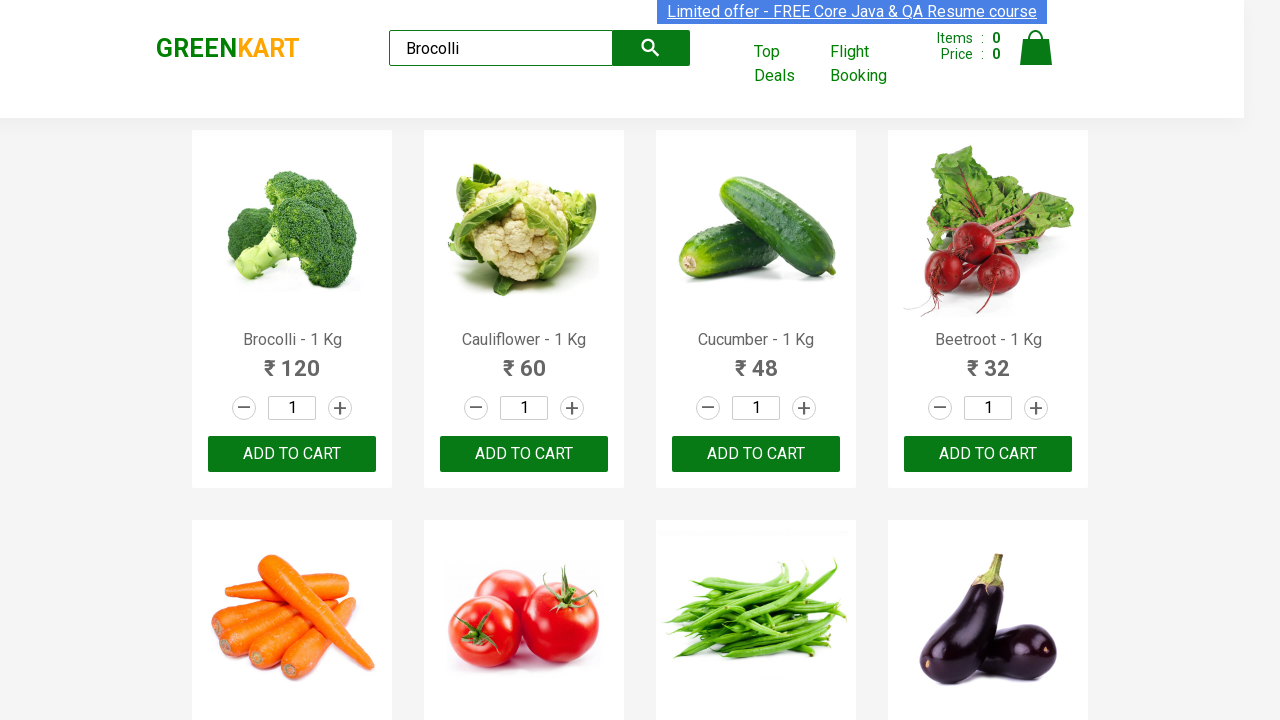

Clicked search button to search for Brocolli at (651, 48) on .search-button
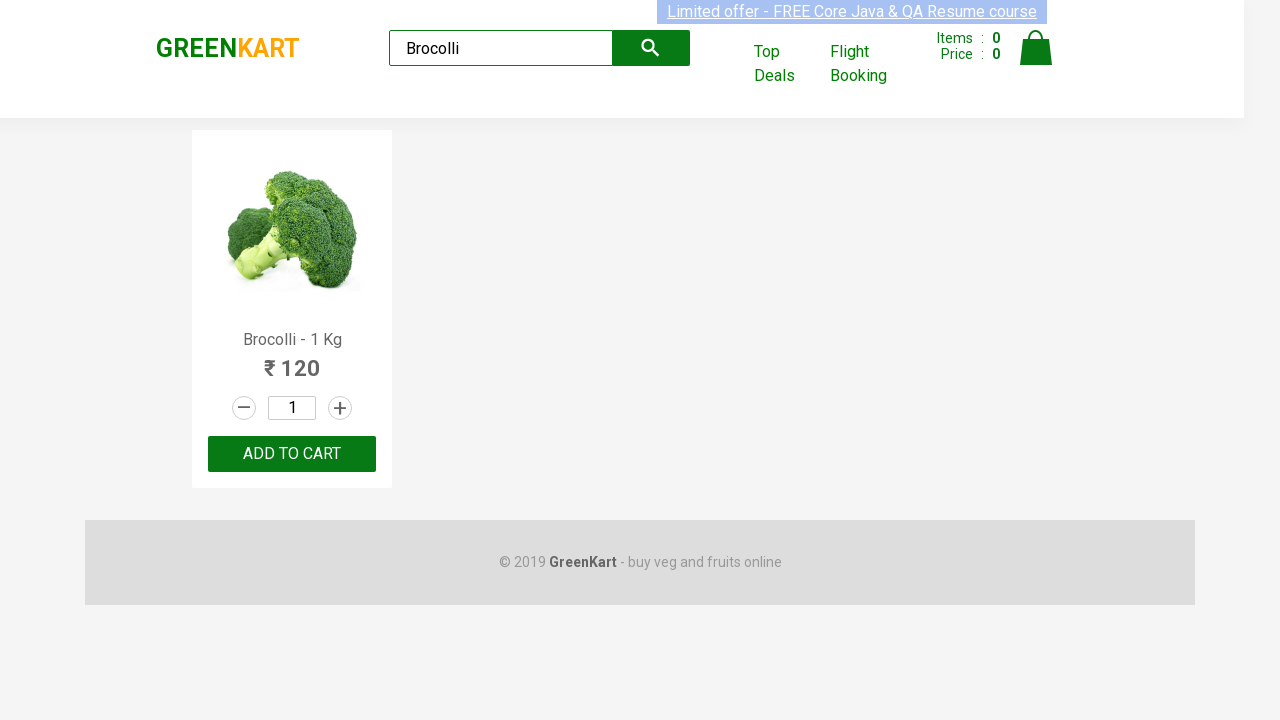

Search results loaded and product appeared
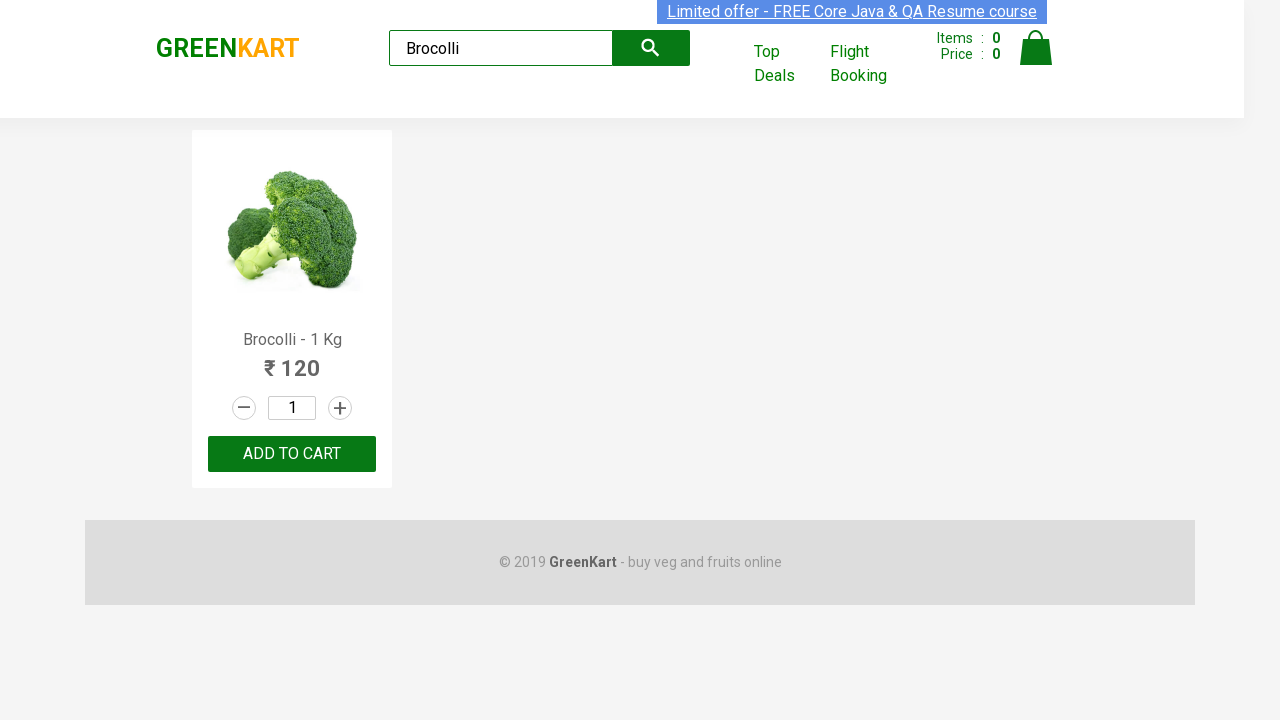

Incremented quantity of first Brocolli product at (340, 408) on :nth-child(1) > .stepper-input > .increment
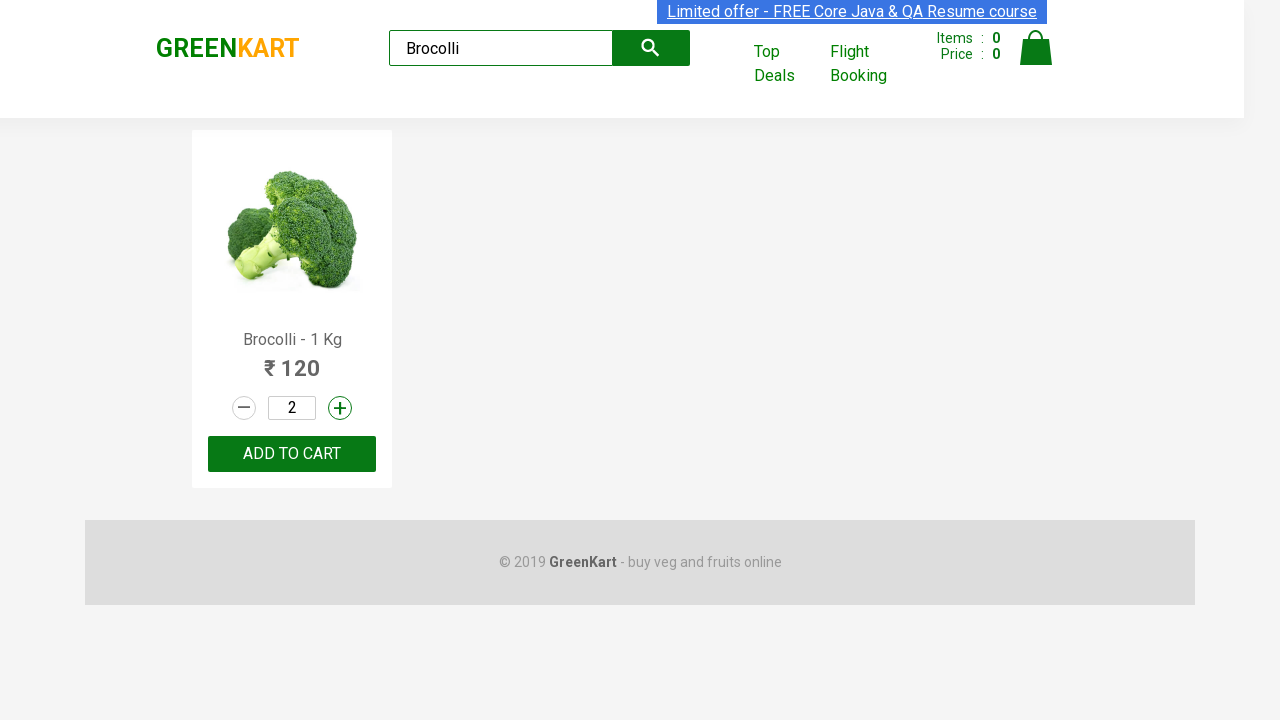

Clicked add to cart button for Brocolli product at (292, 454) on .product-action > button
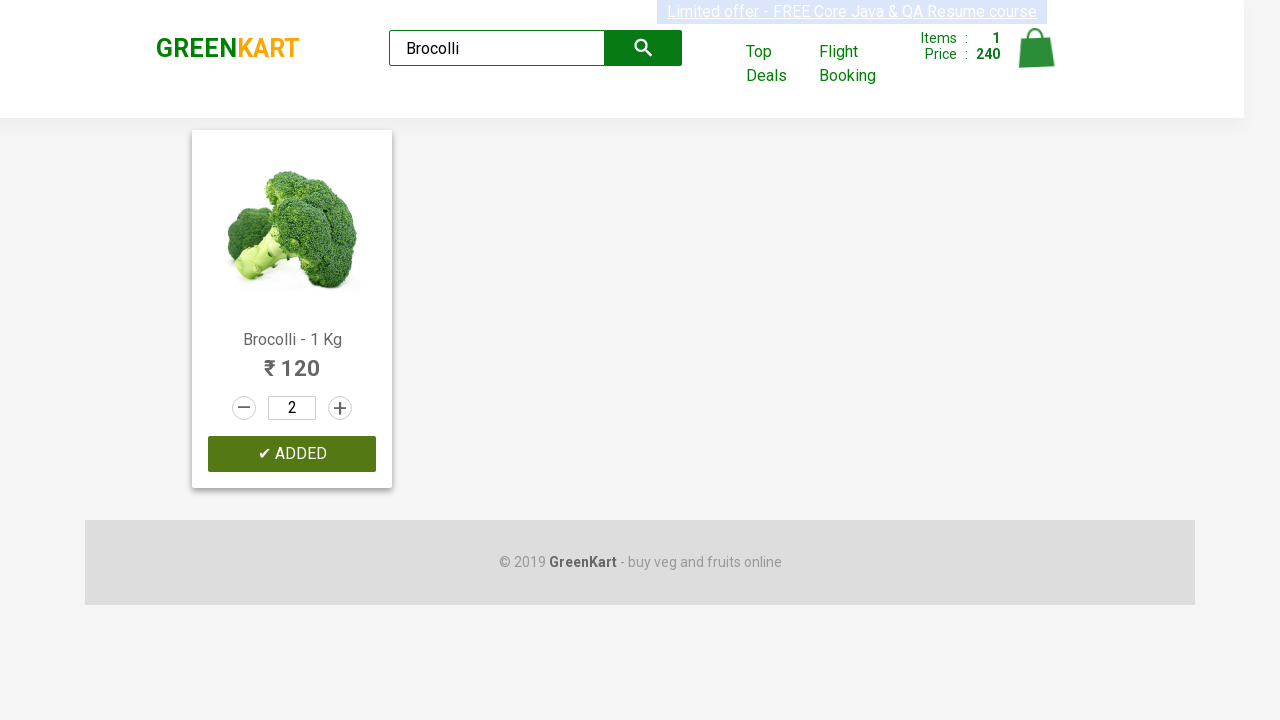

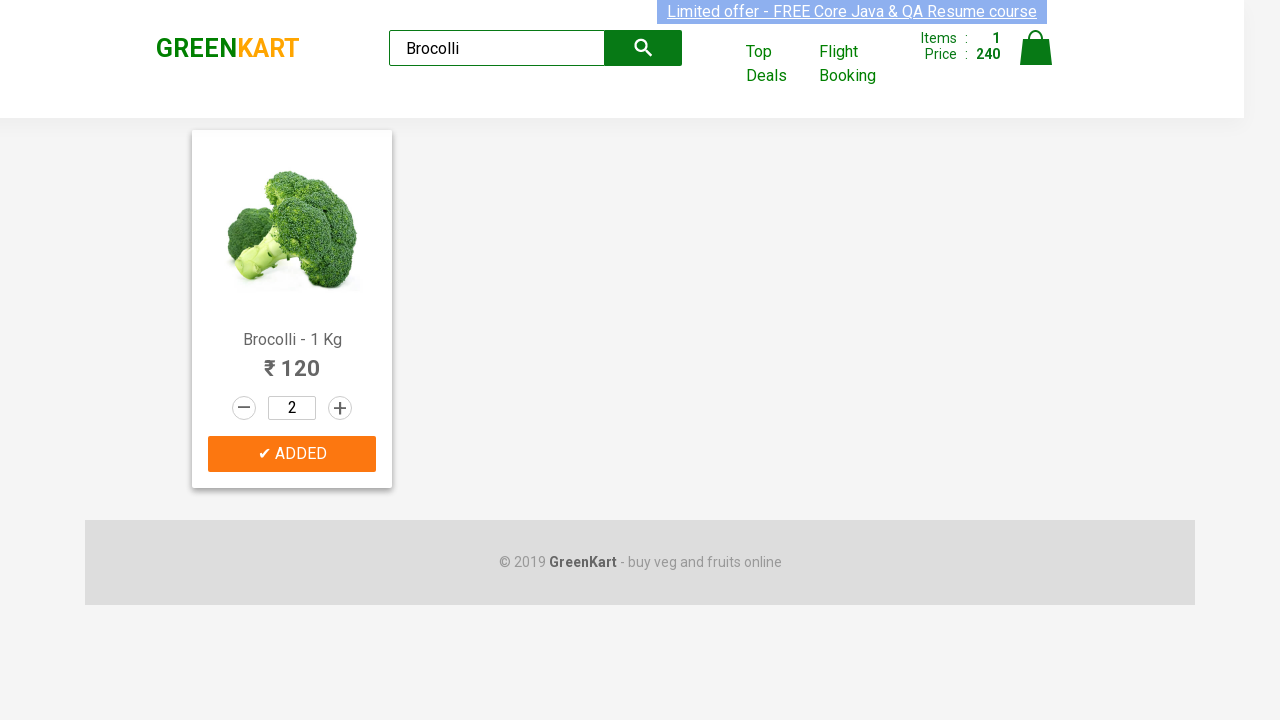